Tests checkbox functionality by checking all checkboxes in a form

Starting URL: https://testautomationpractice.blogspot.com/

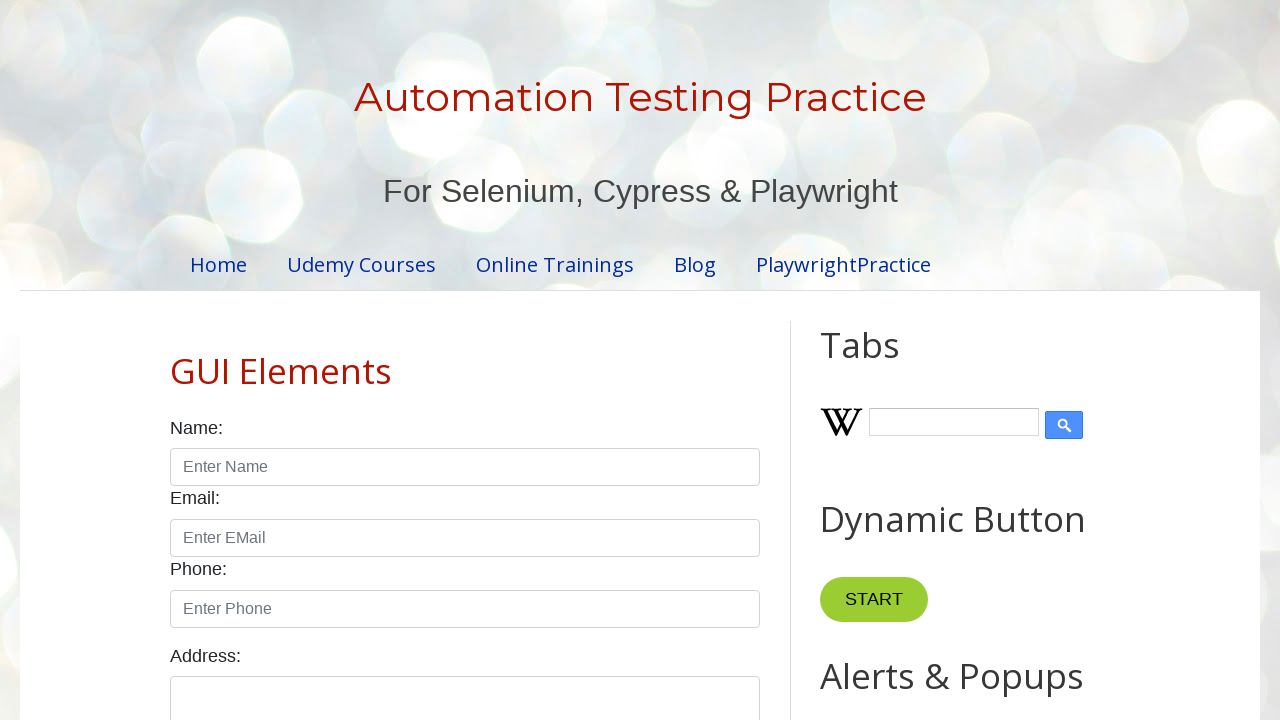

Located all checkboxes in the form
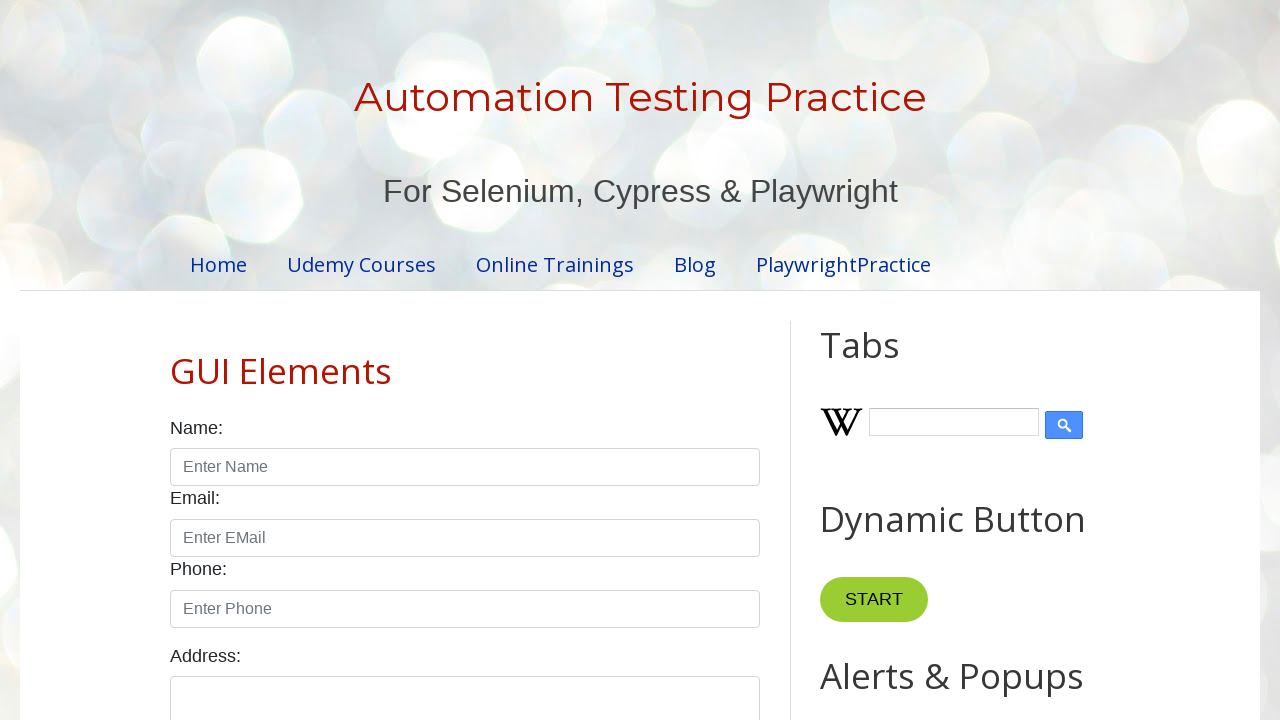

Counted 7 checkboxes in the form
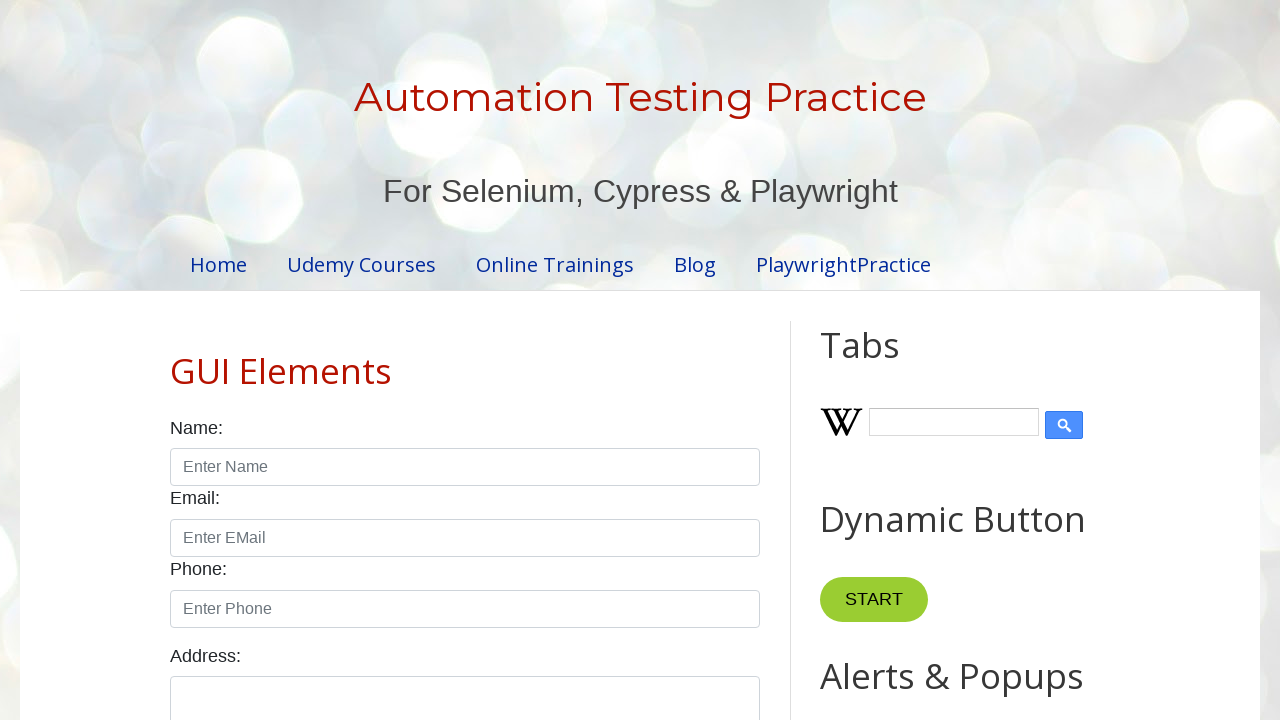

Checked checkbox 1 of 7 at (176, 360) on xpath=//div[@class='form-check form-check-inline']/input[@type='checkbox'] >> nt
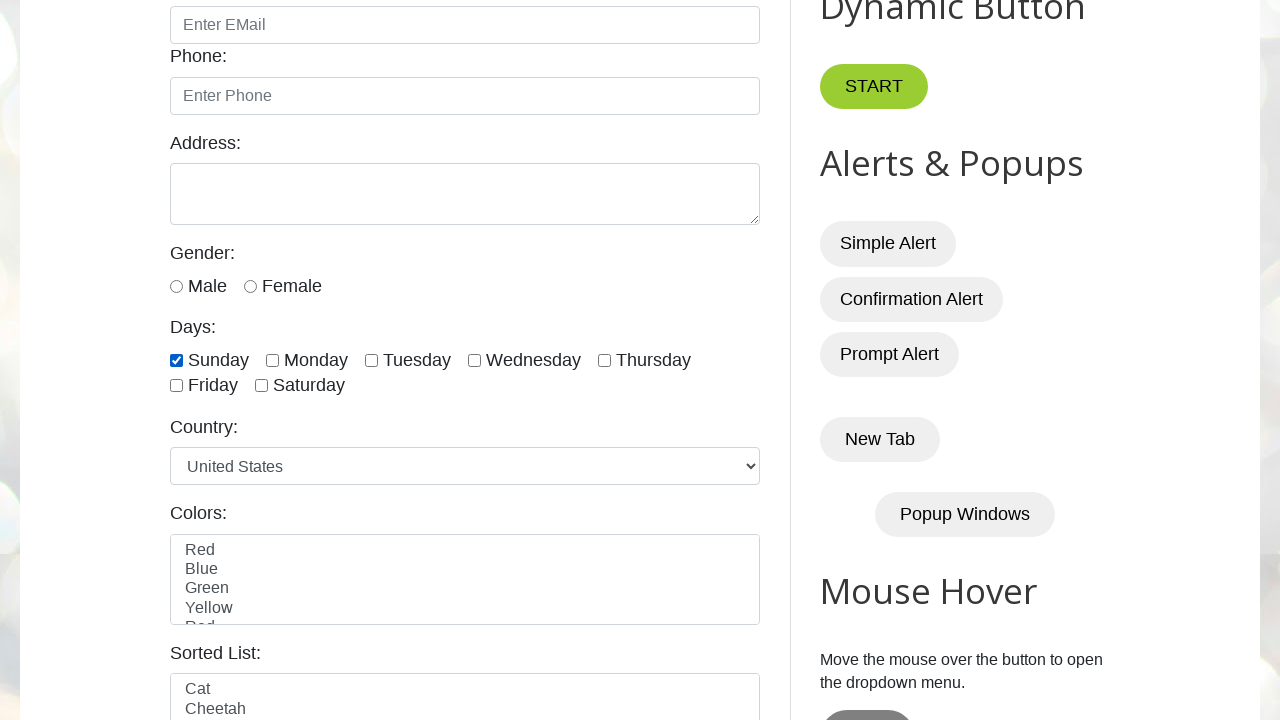

Checked checkbox 2 of 7 at (272, 360) on xpath=//div[@class='form-check form-check-inline']/input[@type='checkbox'] >> nt
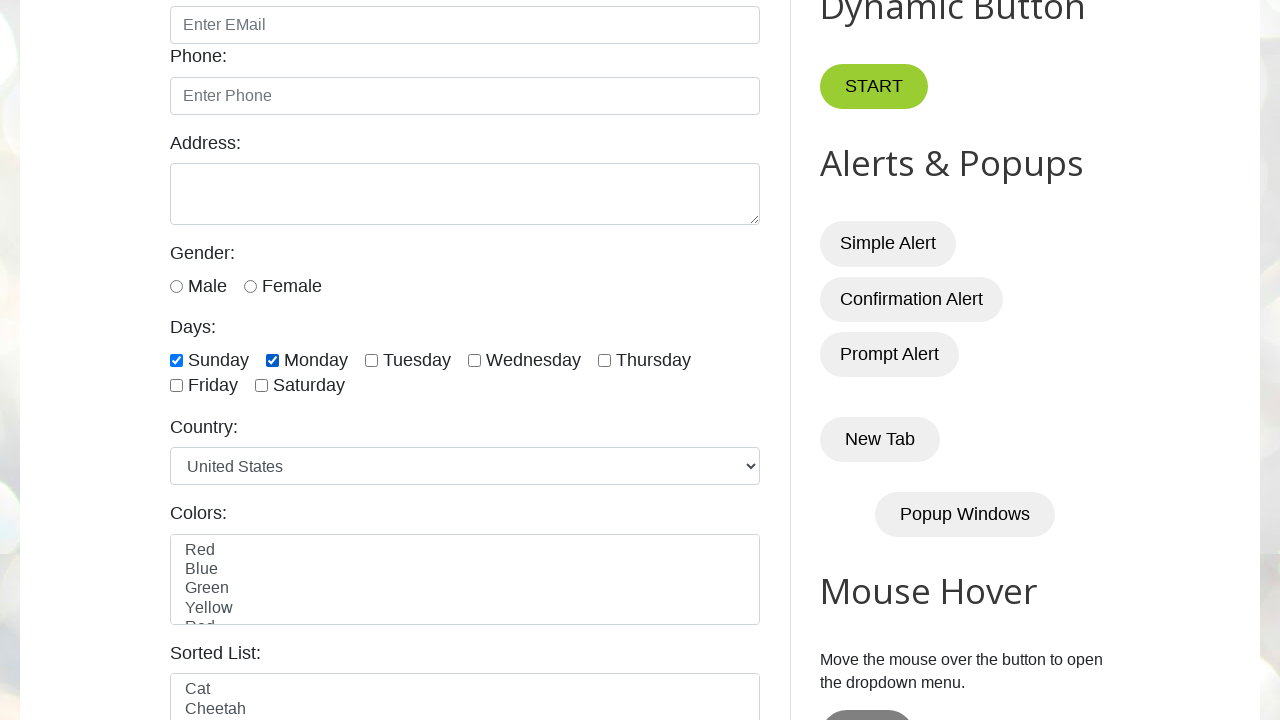

Checked checkbox 3 of 7 at (372, 360) on xpath=//div[@class='form-check form-check-inline']/input[@type='checkbox'] >> nt
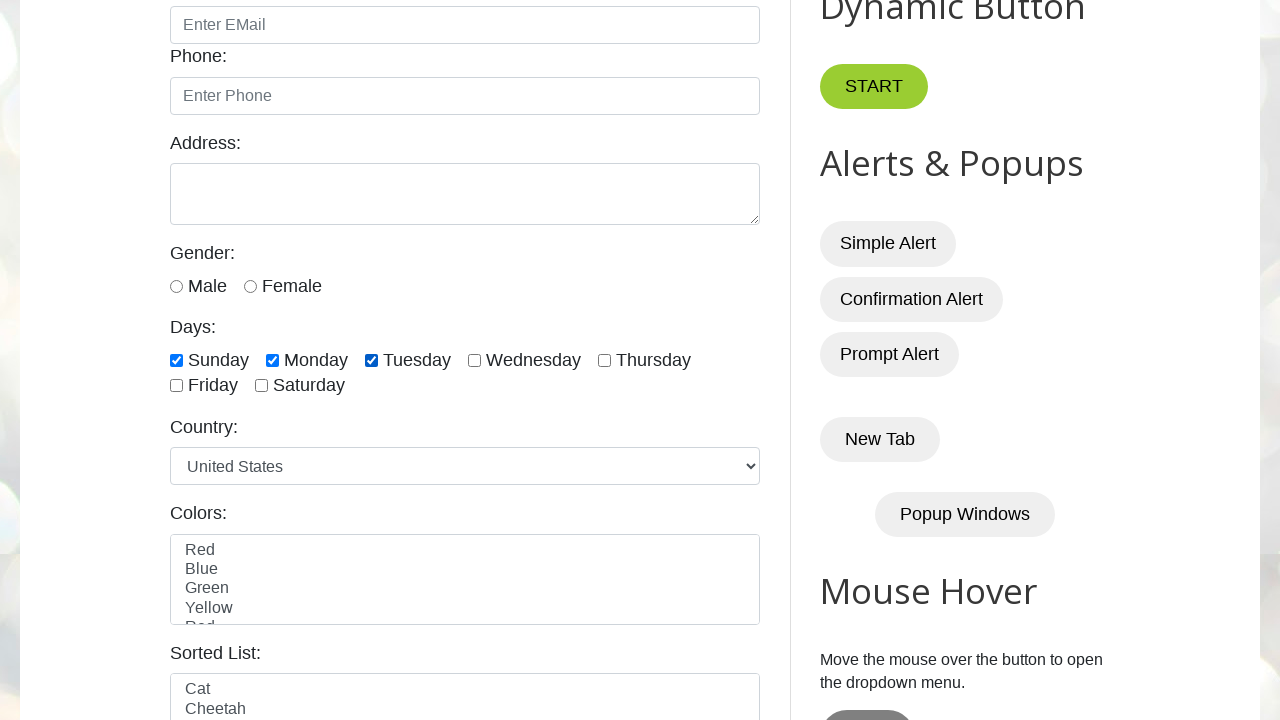

Checked checkbox 4 of 7 at (474, 360) on xpath=//div[@class='form-check form-check-inline']/input[@type='checkbox'] >> nt
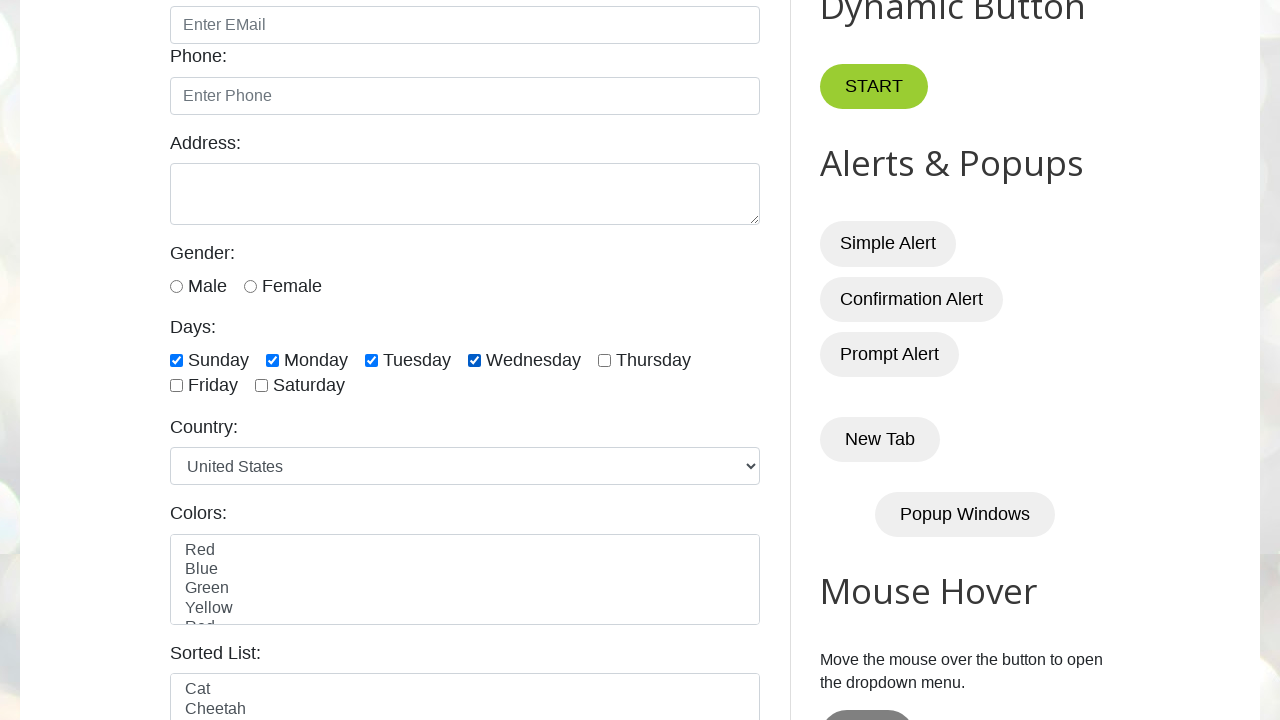

Checked checkbox 5 of 7 at (604, 360) on xpath=//div[@class='form-check form-check-inline']/input[@type='checkbox'] >> nt
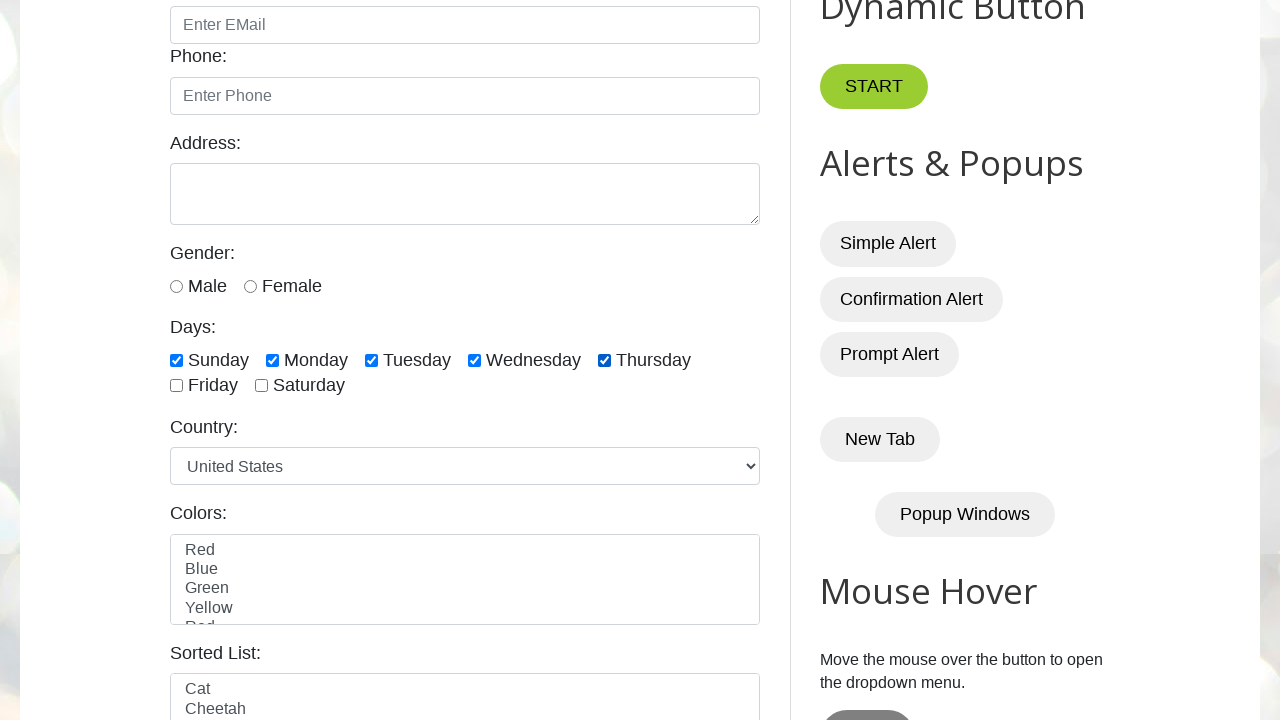

Checked checkbox 6 of 7 at (176, 386) on xpath=//div[@class='form-check form-check-inline']/input[@type='checkbox'] >> nt
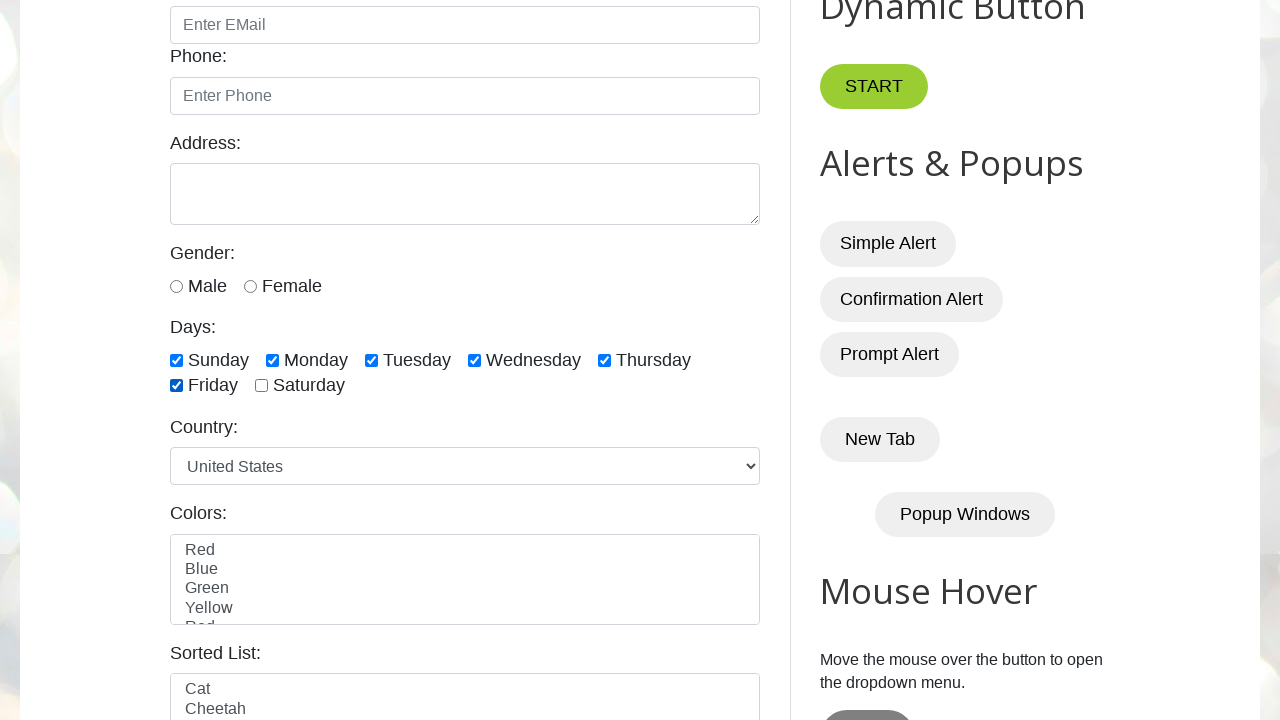

Checked checkbox 7 of 7 at (262, 386) on xpath=//div[@class='form-check form-check-inline']/input[@type='checkbox'] >> nt
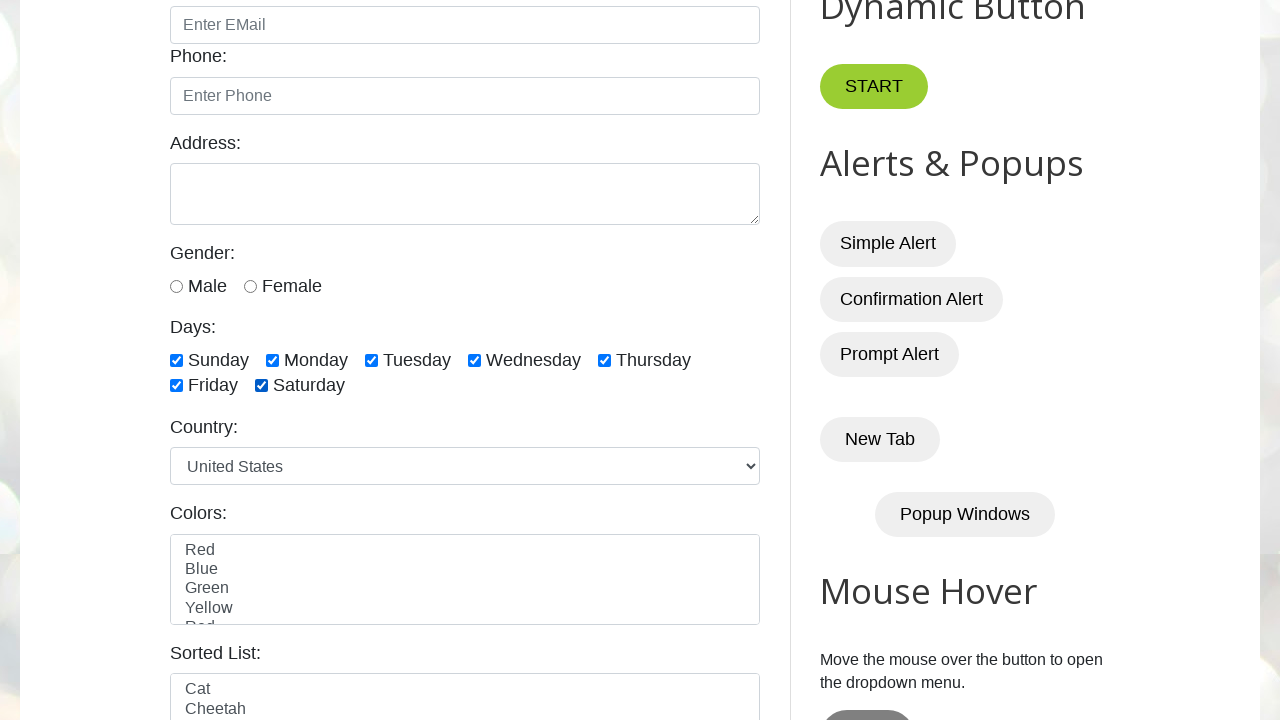

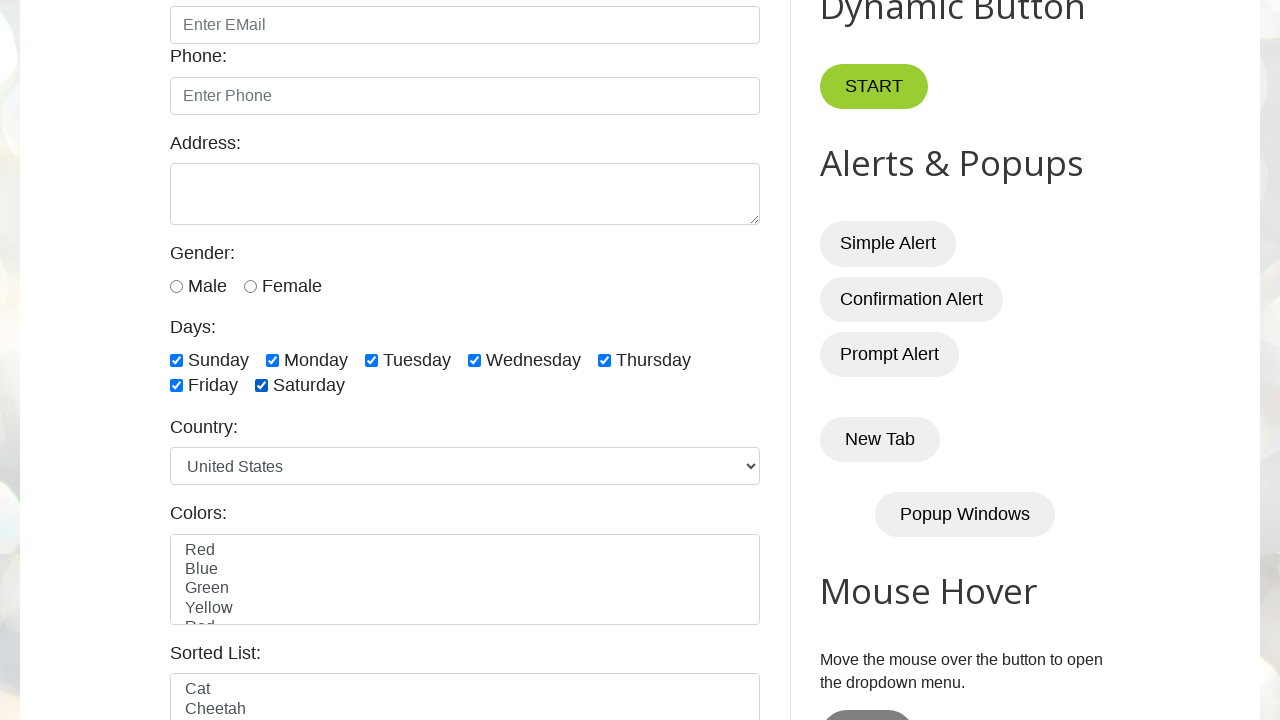